Waits for price to reach $100, books an item, solves a mathematical problem, and submits the answer

Starting URL: http://suninjuly.github.io/explicit_wait2.html

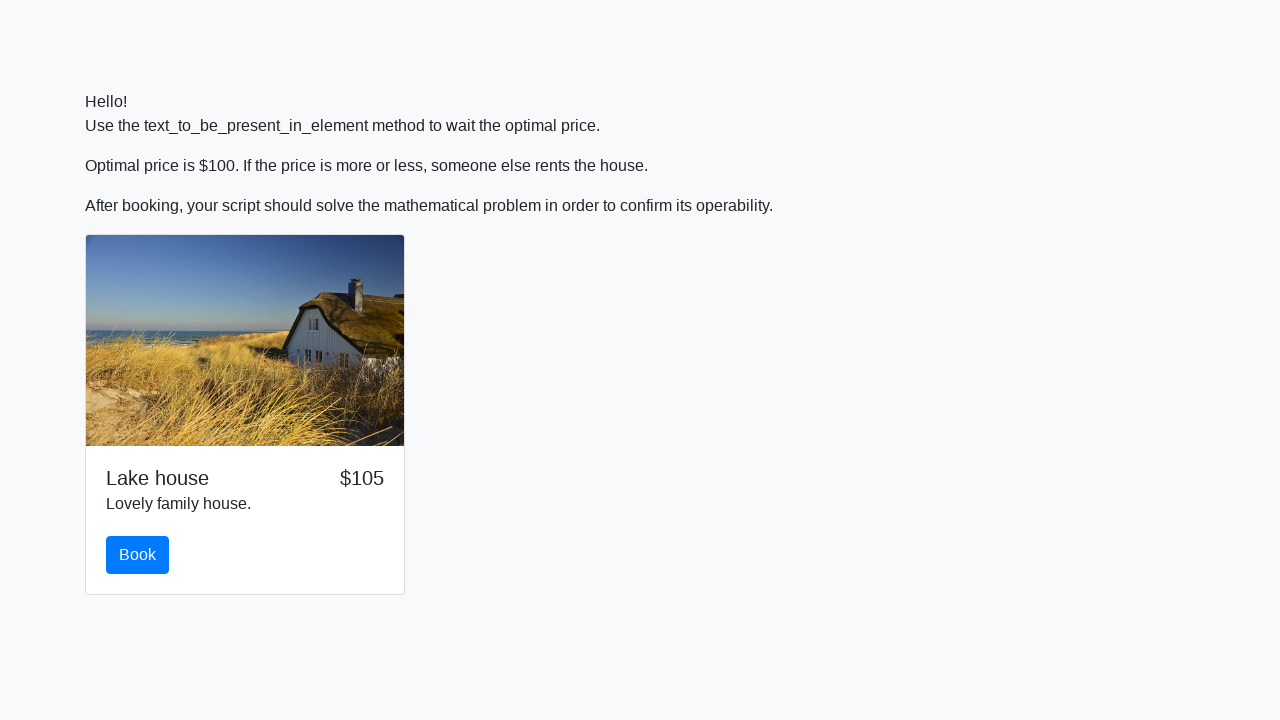

Waited for price to reach $100
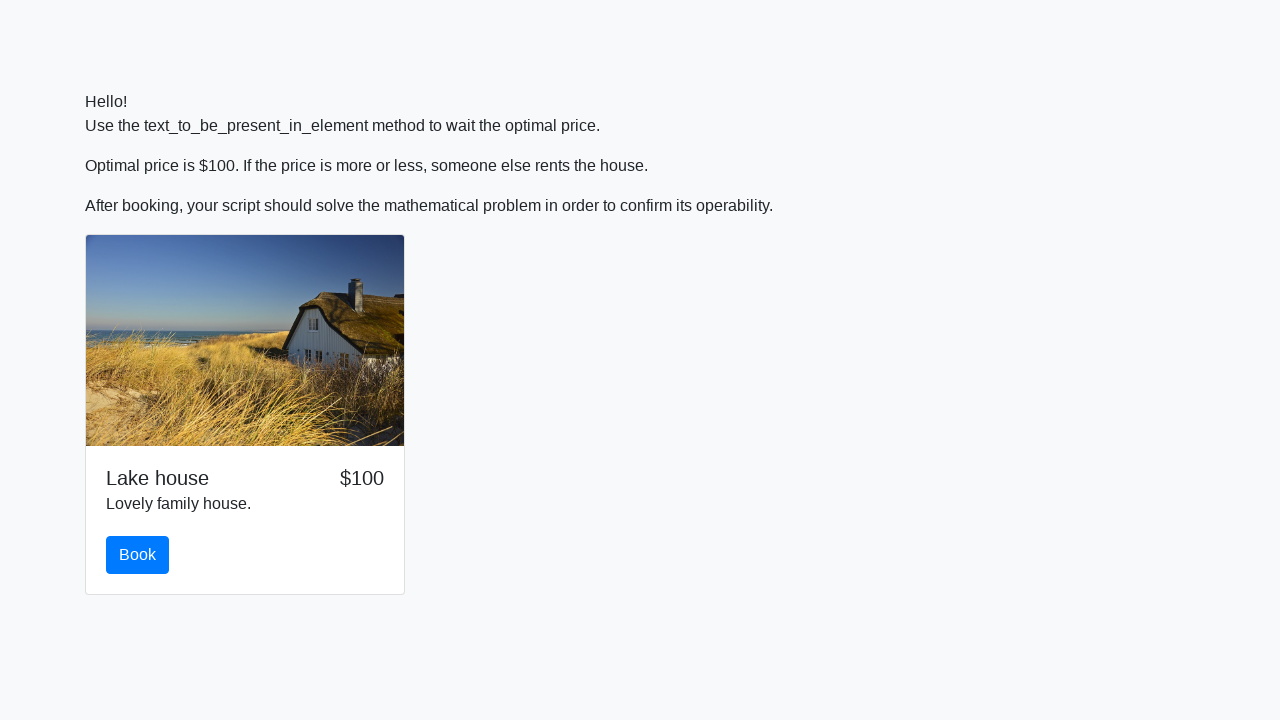

Clicked book button at (138, 555) on #book
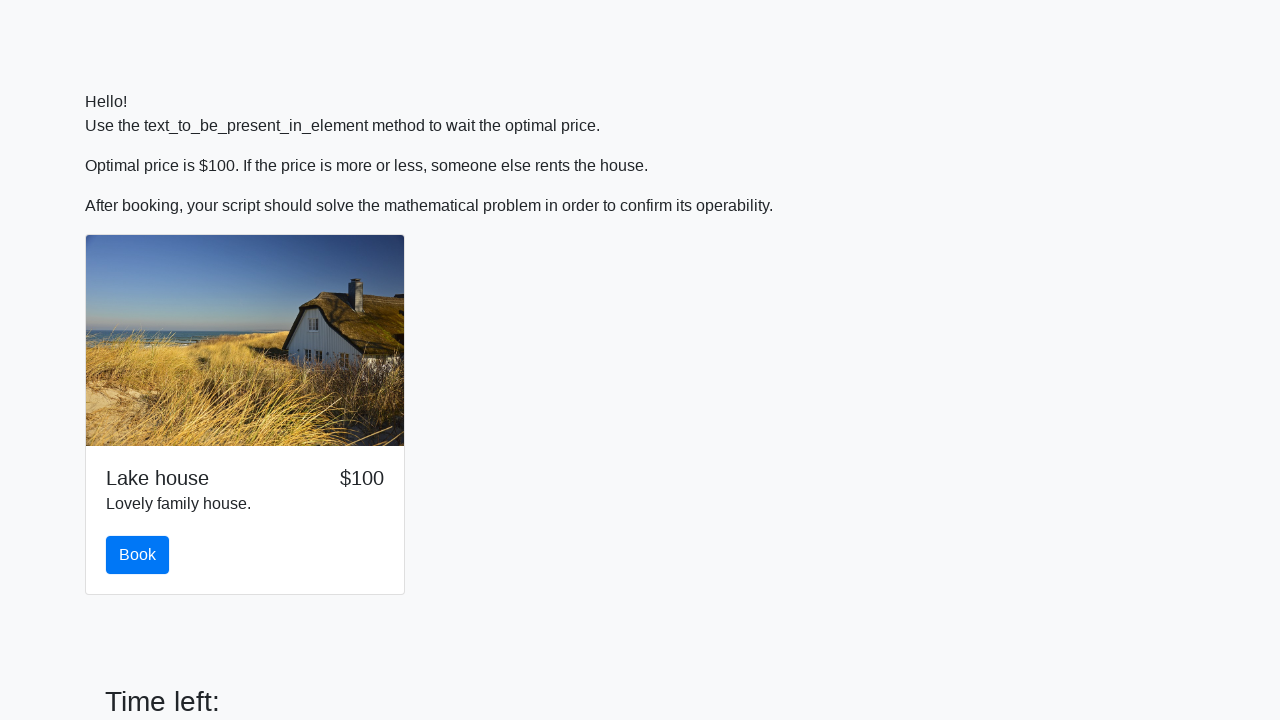

Retrieved input value: 336
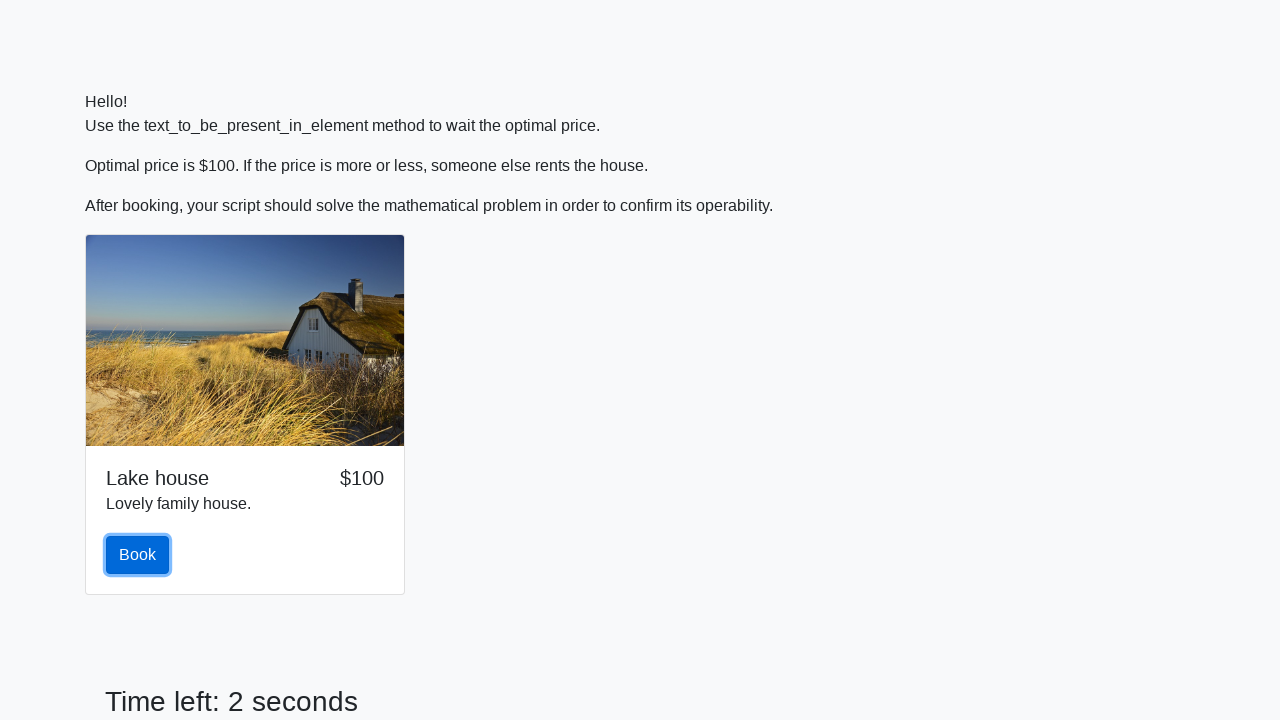

Calculated mathematical result: log(abs(12*sin(336))) = 0.5867688519961057
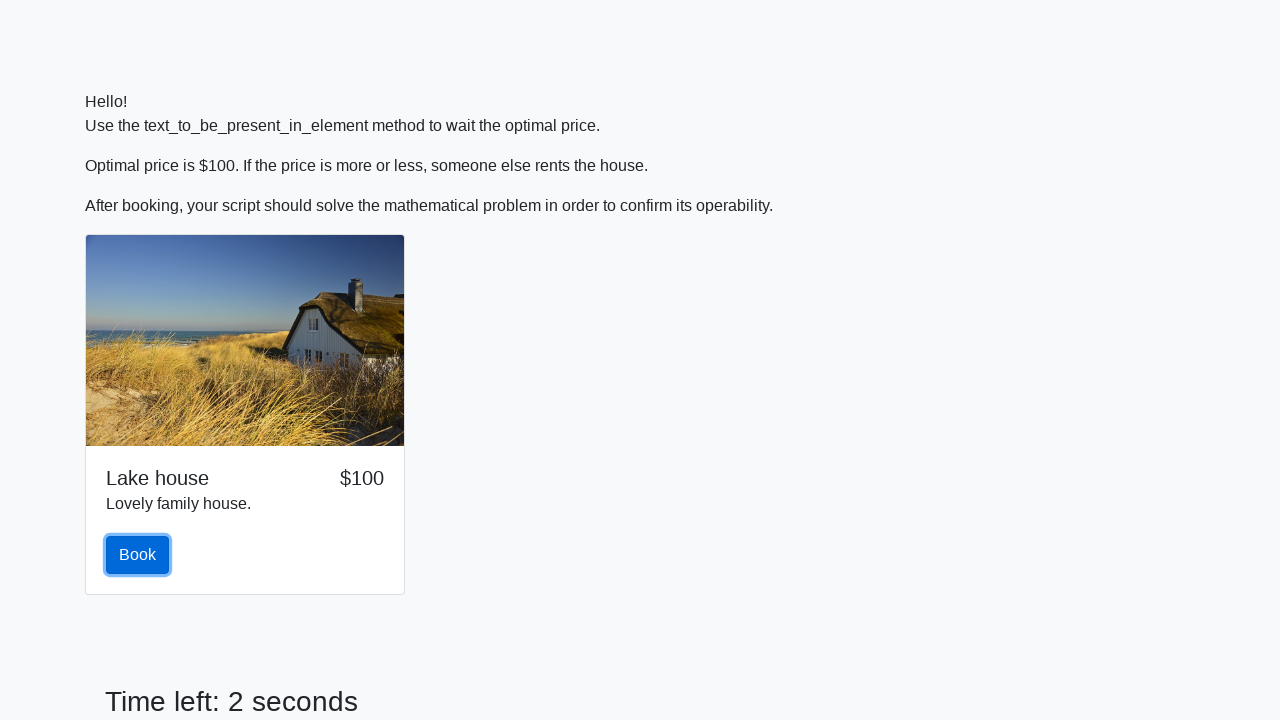

Filled answer field with calculated value: 0.5867688519961057 on #answer
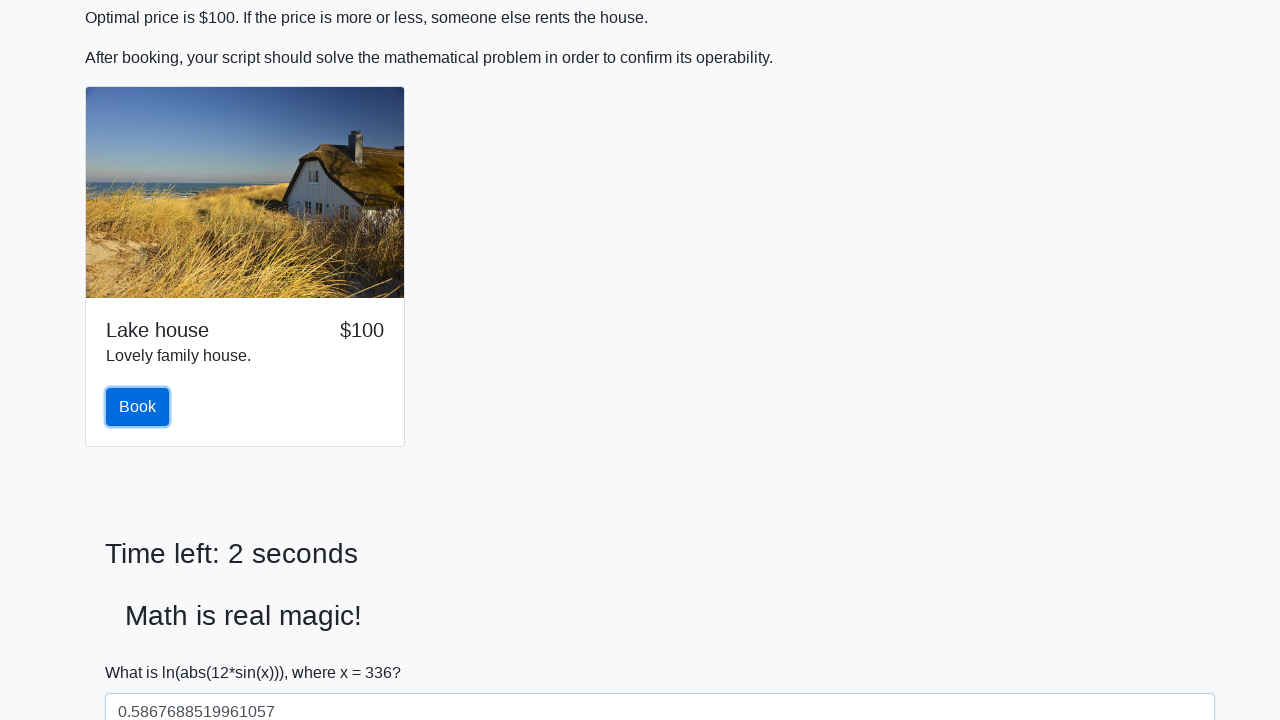

Clicked solve button to submit answer at (143, 651) on #solve
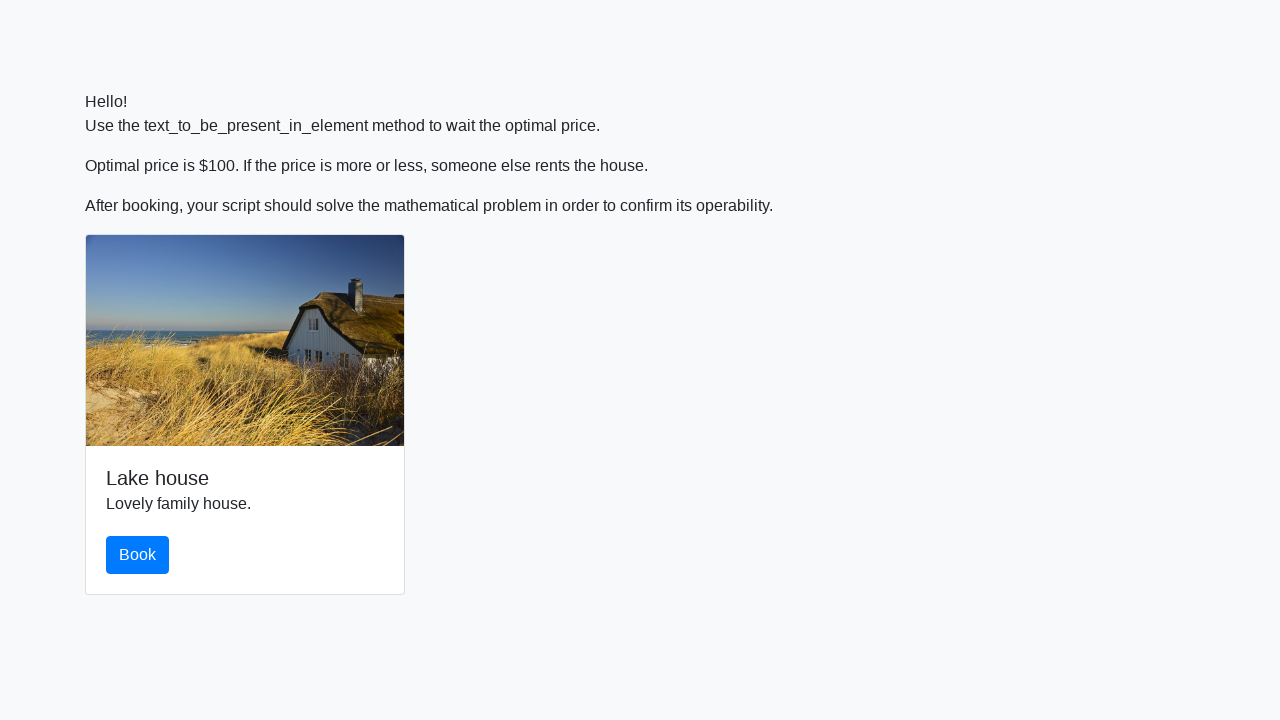

Waited for result to appear
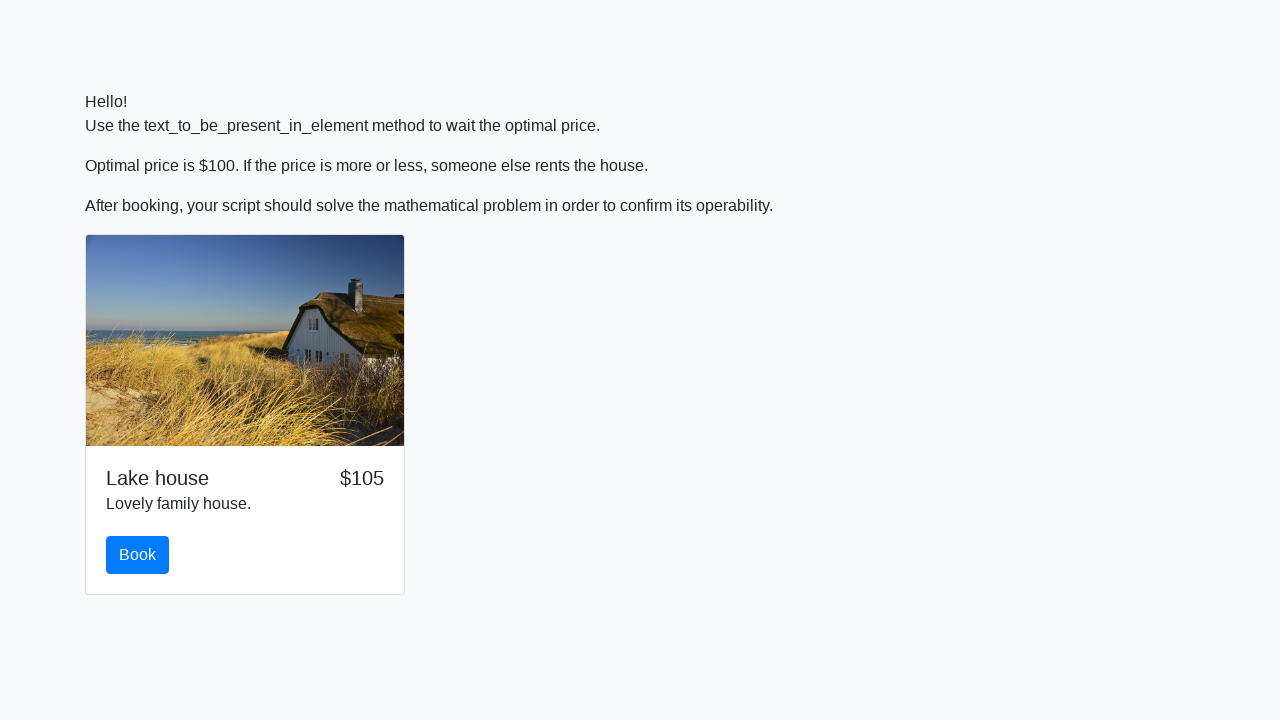

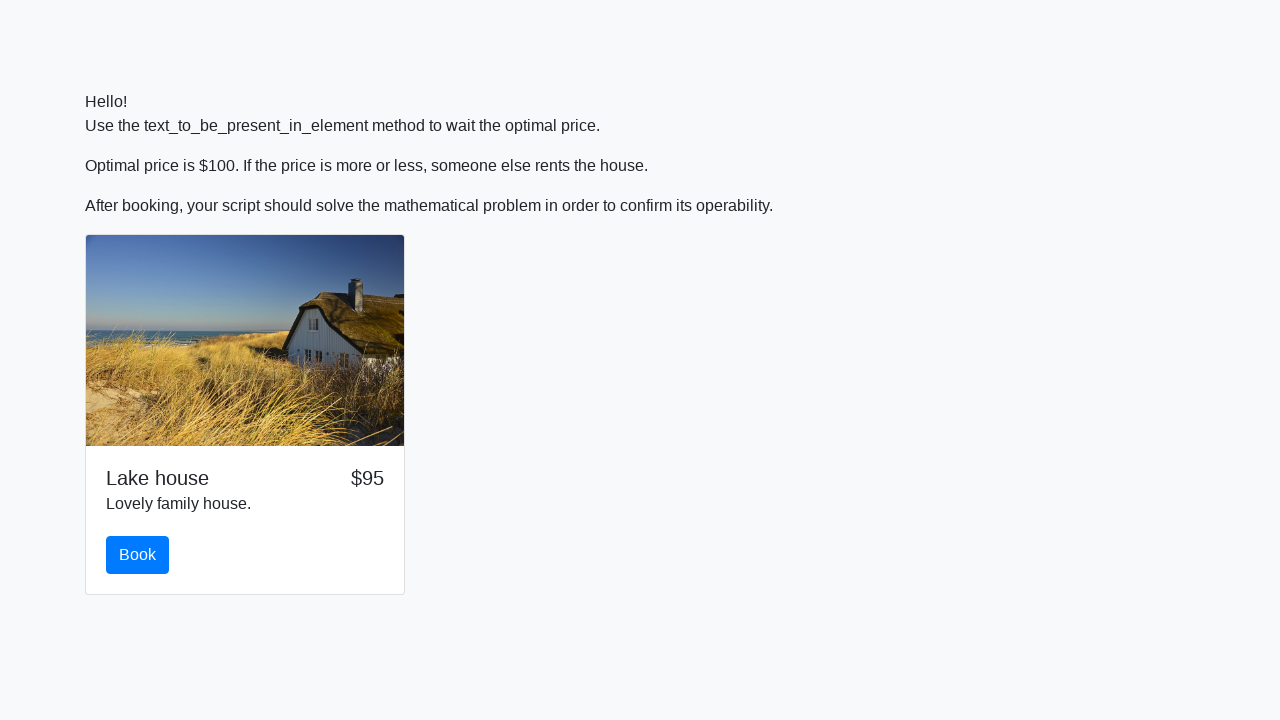